Tests a registration form by filling required input fields in the first block and submitting the form, then verifies successful registration by checking for a congratulations message.

Starting URL: http://suninjuly.github.io/registration1.html

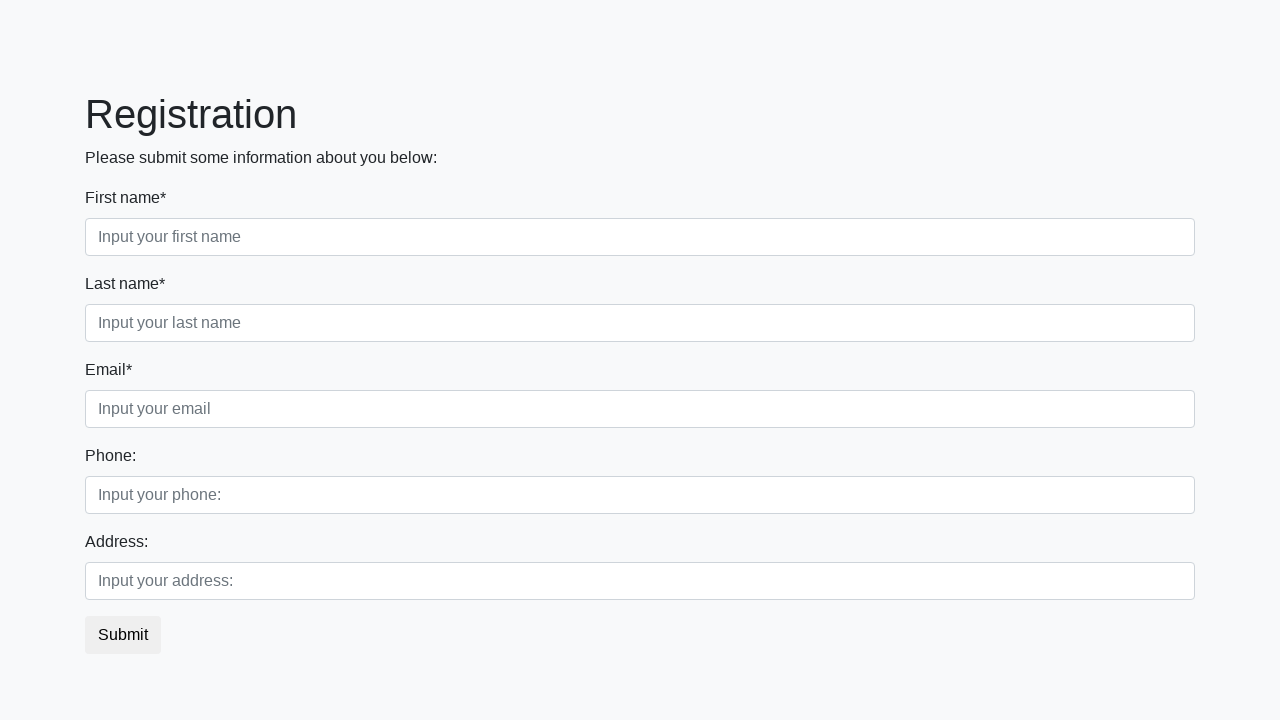

Filled first name field with 'John' on div.first_block input.form-control.first
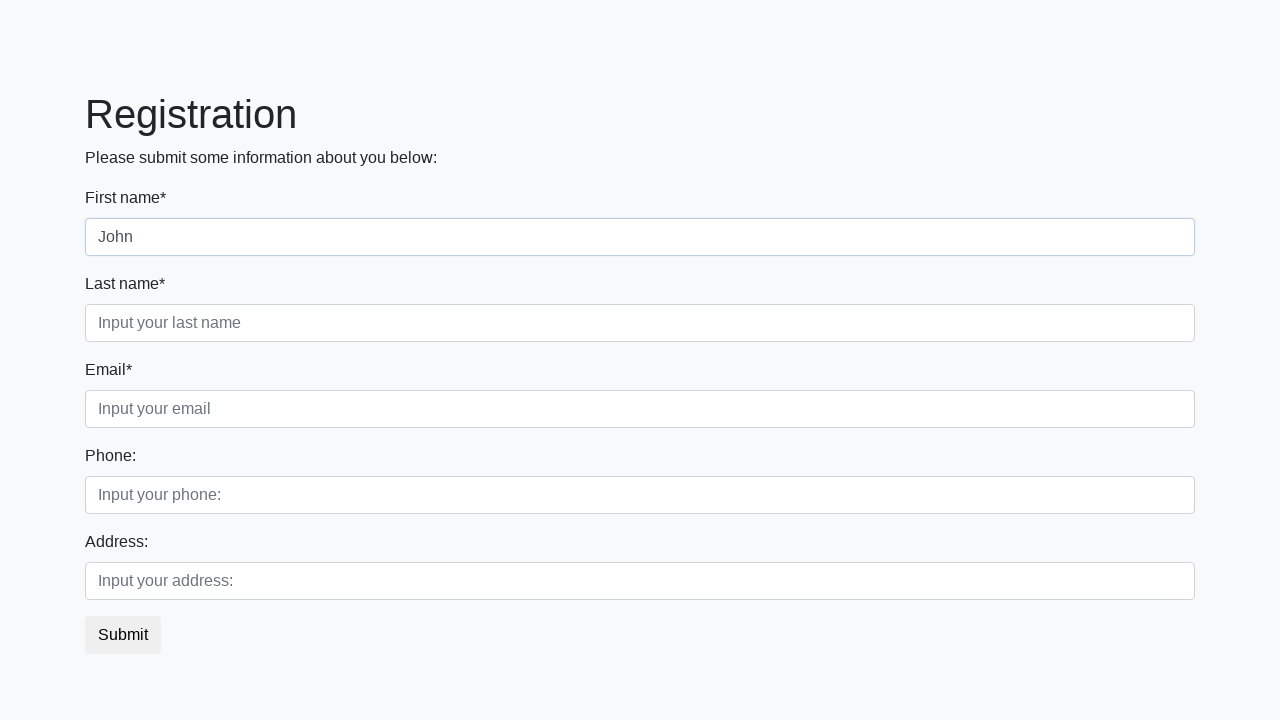

Filled last name field with 'Doe' on div.first_block input.form-control.second
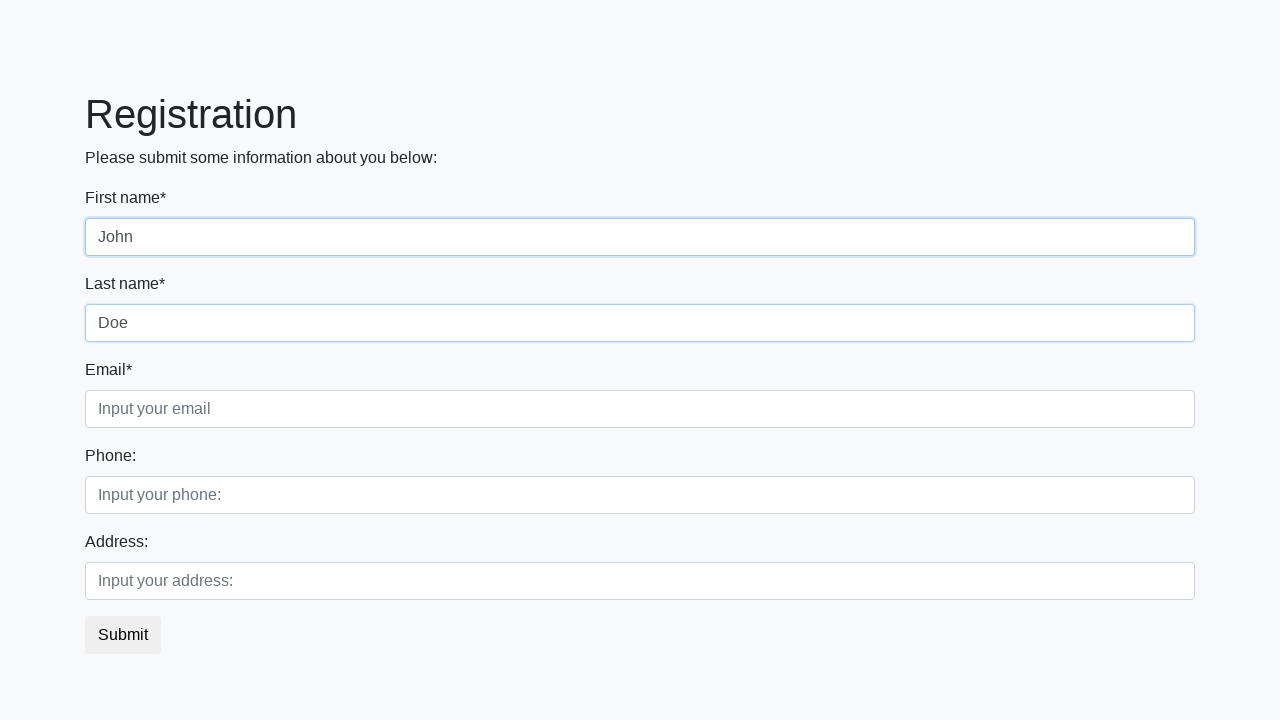

Filled email field with 'john.doe@example.com' on div.first_block input.form-control.third
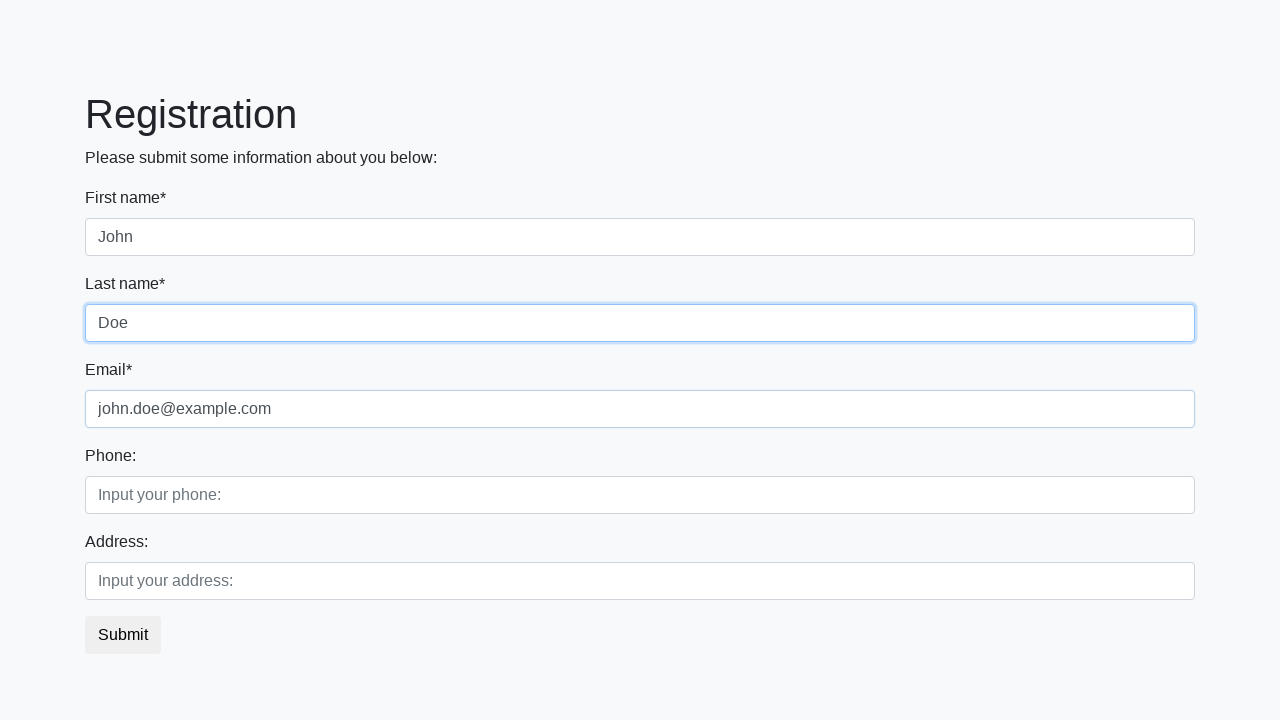

Clicked the registration submit button at (123, 635) on button.btn
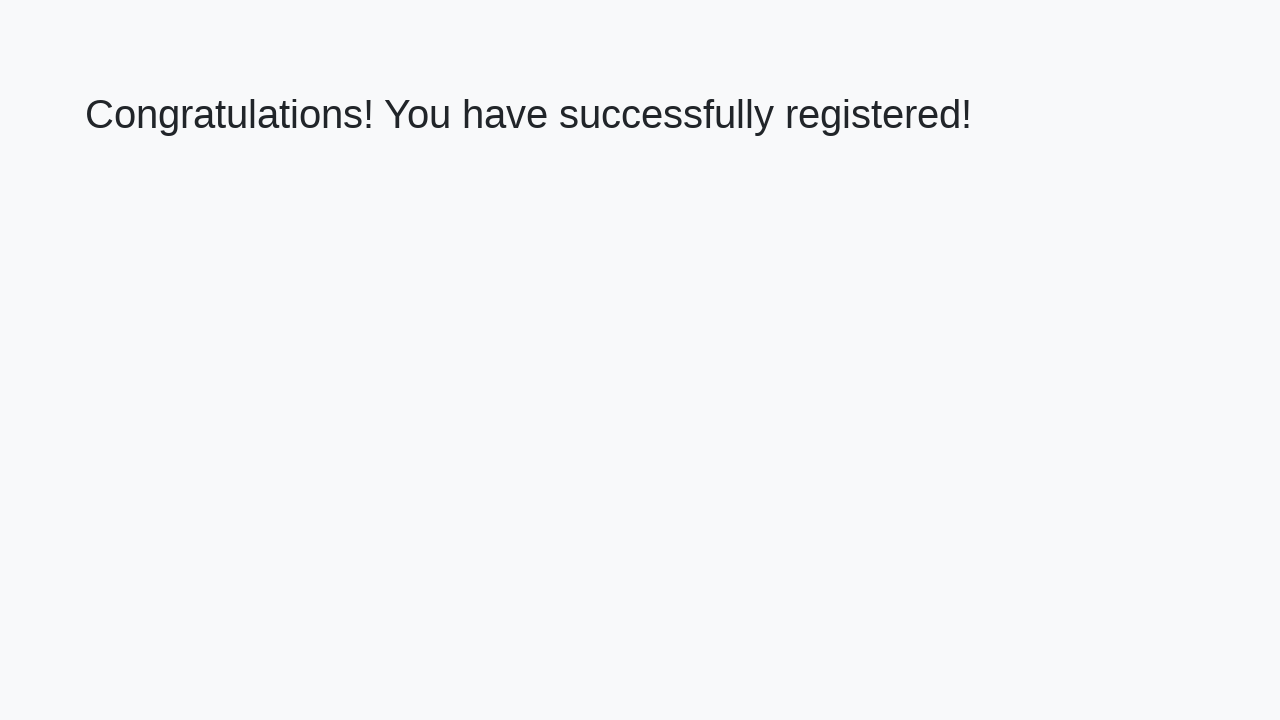

Congratulations message element loaded, registration successful
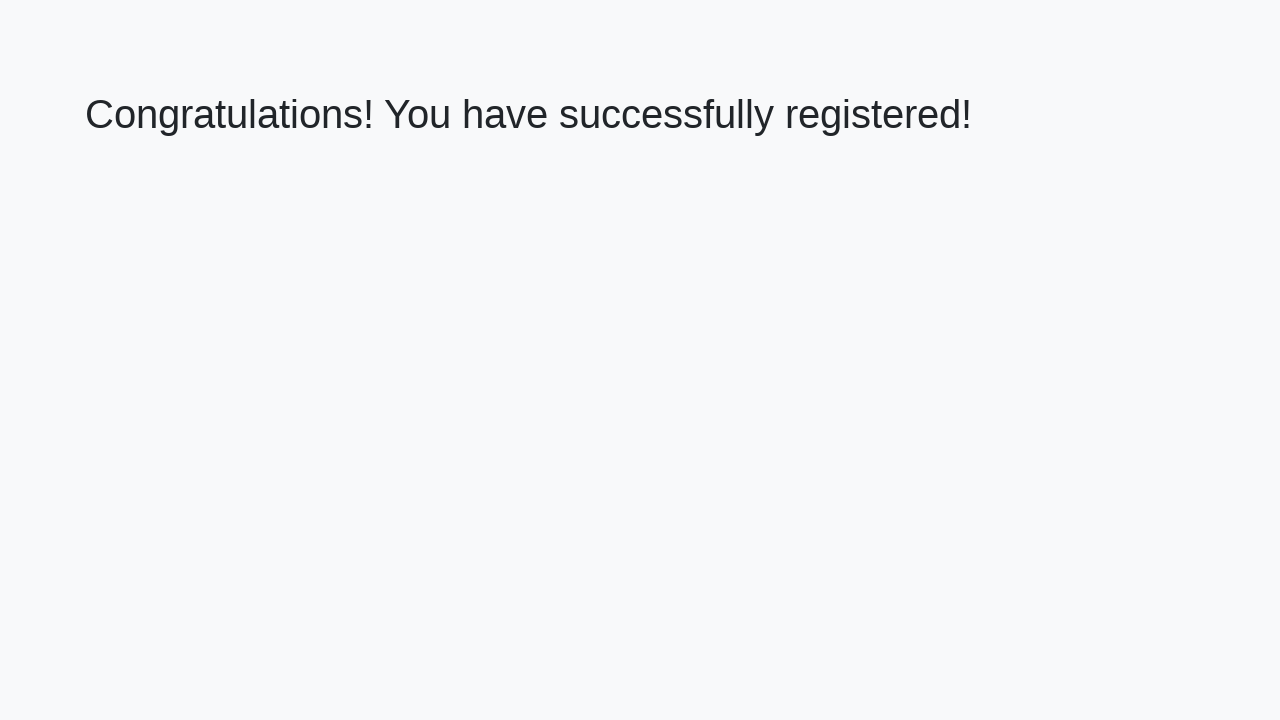

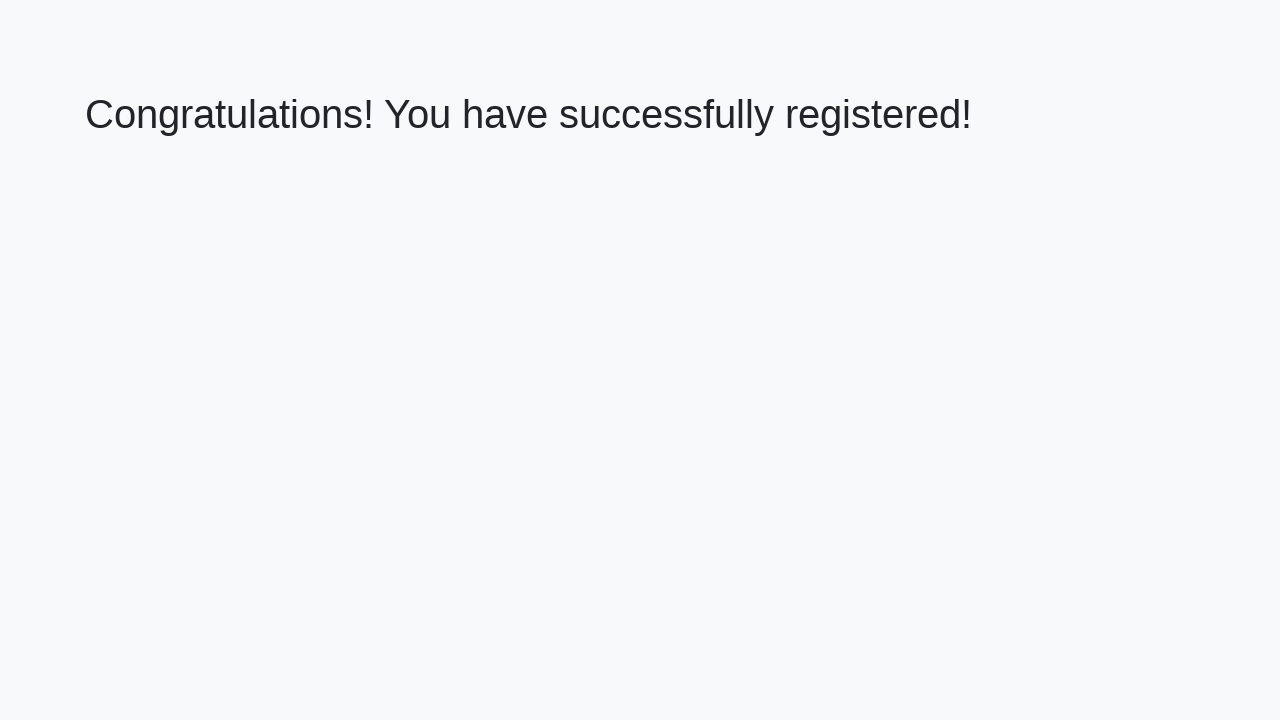